Navigates to the LMS portal and clicks on the "My Account" link to validate that the page title contains "My Account"

Starting URL: https://alchemy.hguy.co/lms

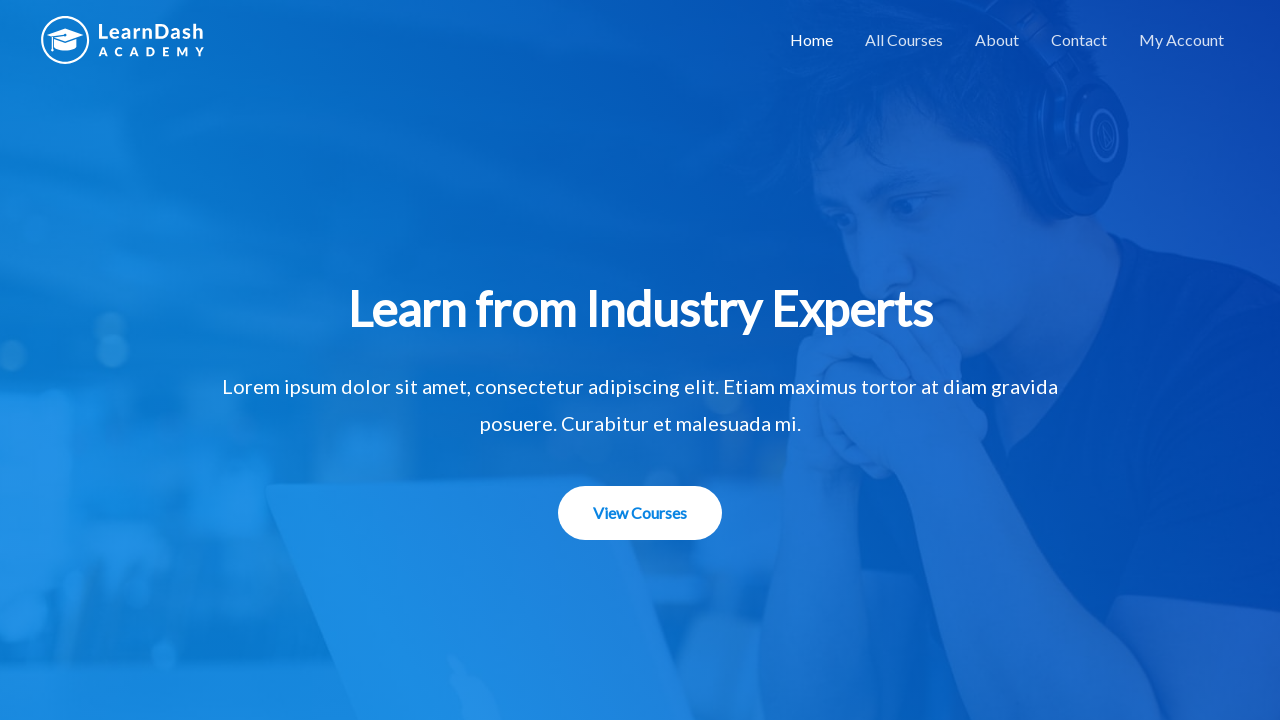

Navigated to LMS portal at https://alchemy.hguy.co/lms
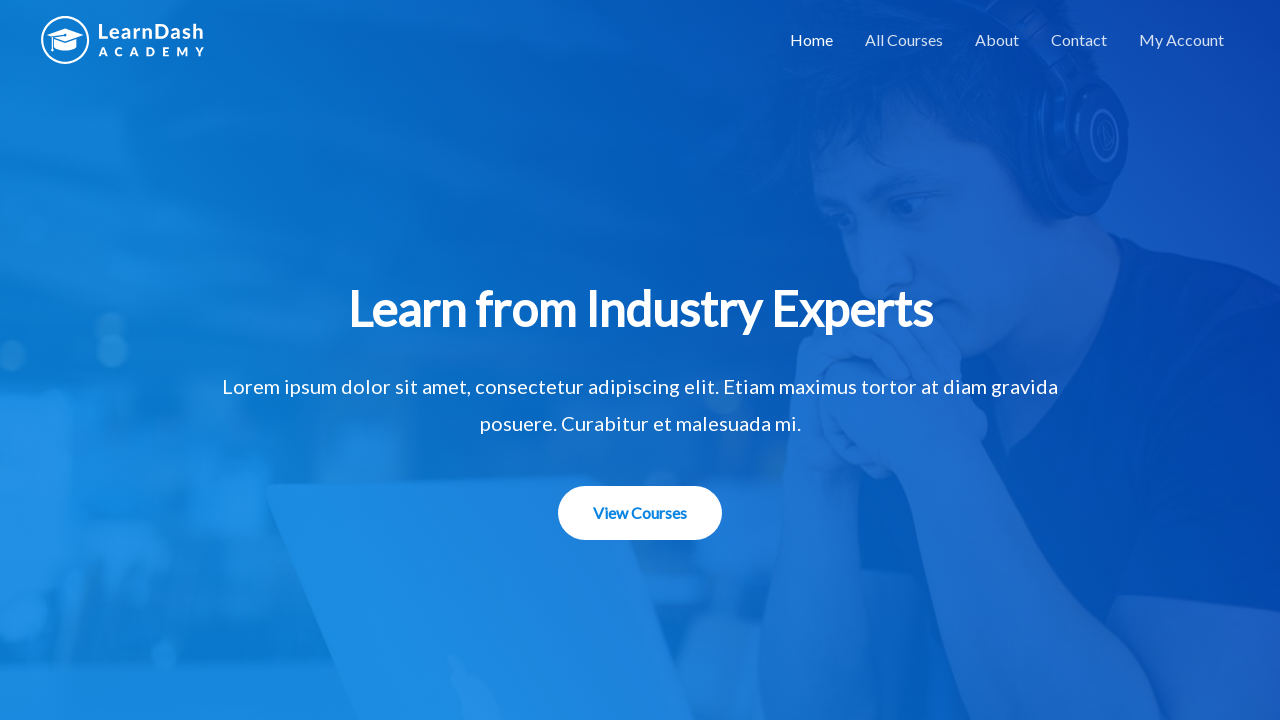

Clicked on 'My Account' link at (1182, 40) on xpath=//a[text()='My Account']
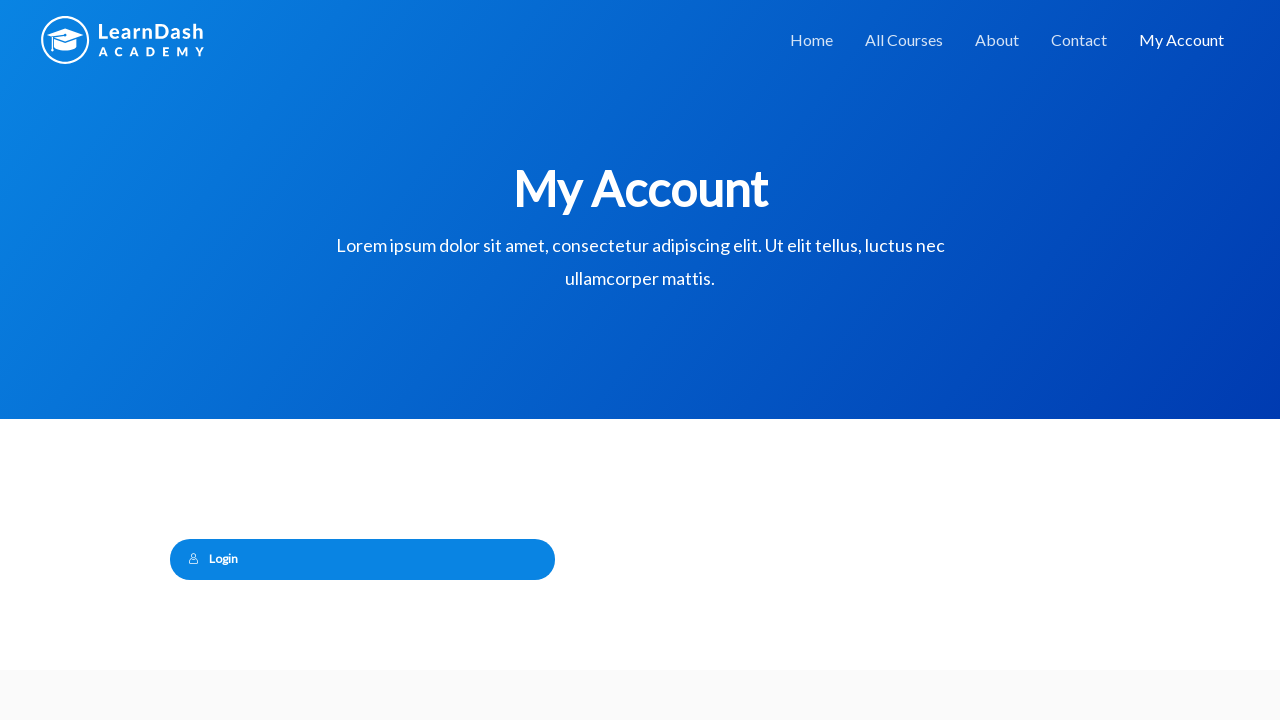

Waited for page to load with networkidle state
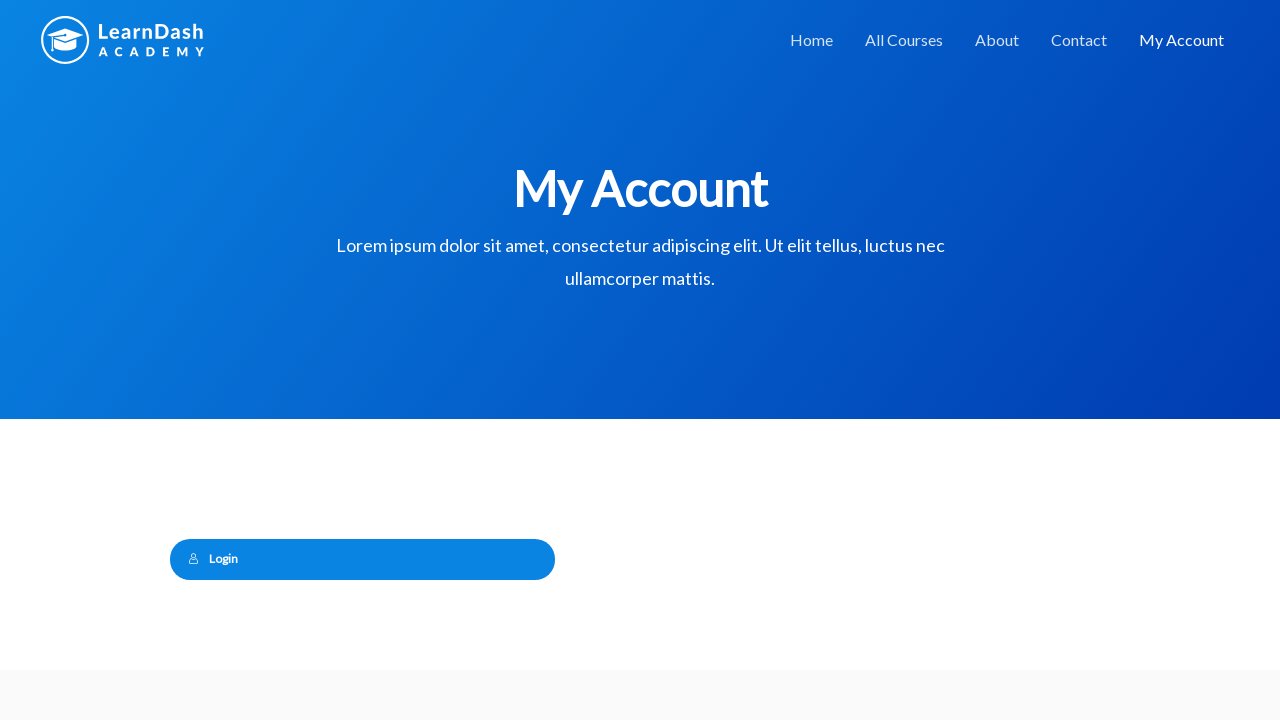

Validated that page title 'My Account – Alchemy LMS' contains 'My Account'
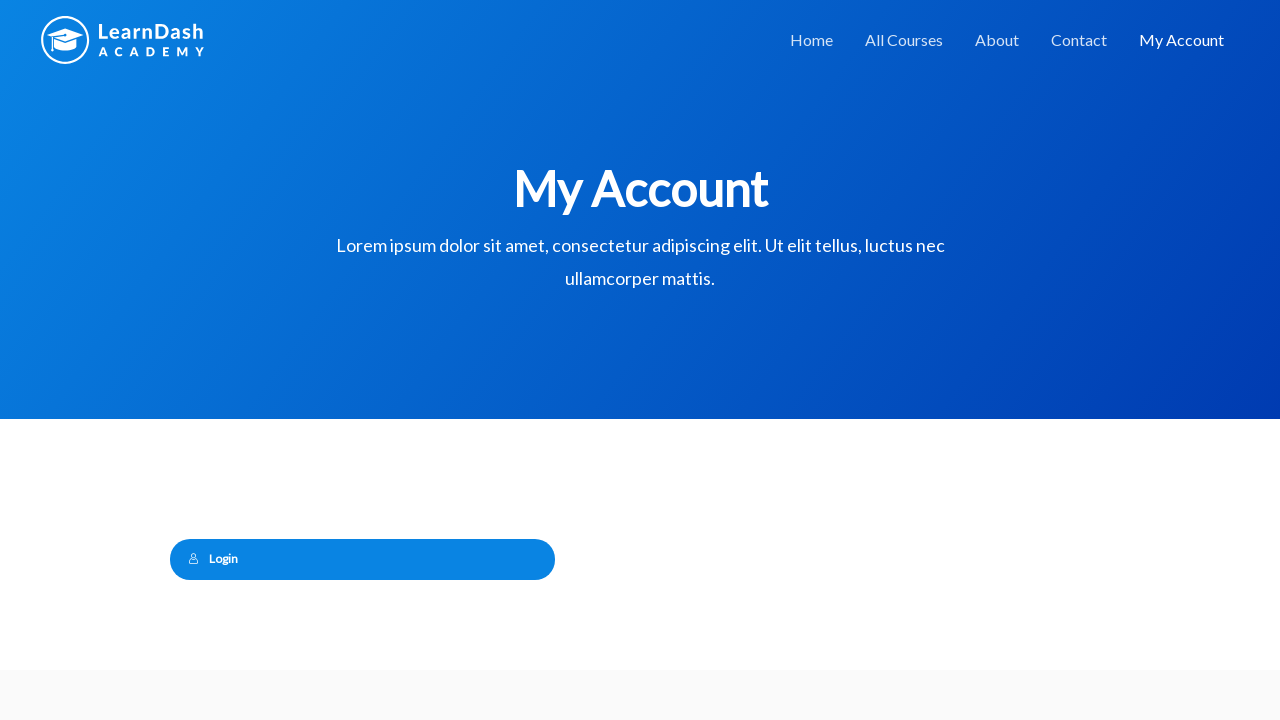

Printed My Account page title: My Account – Alchemy LMS
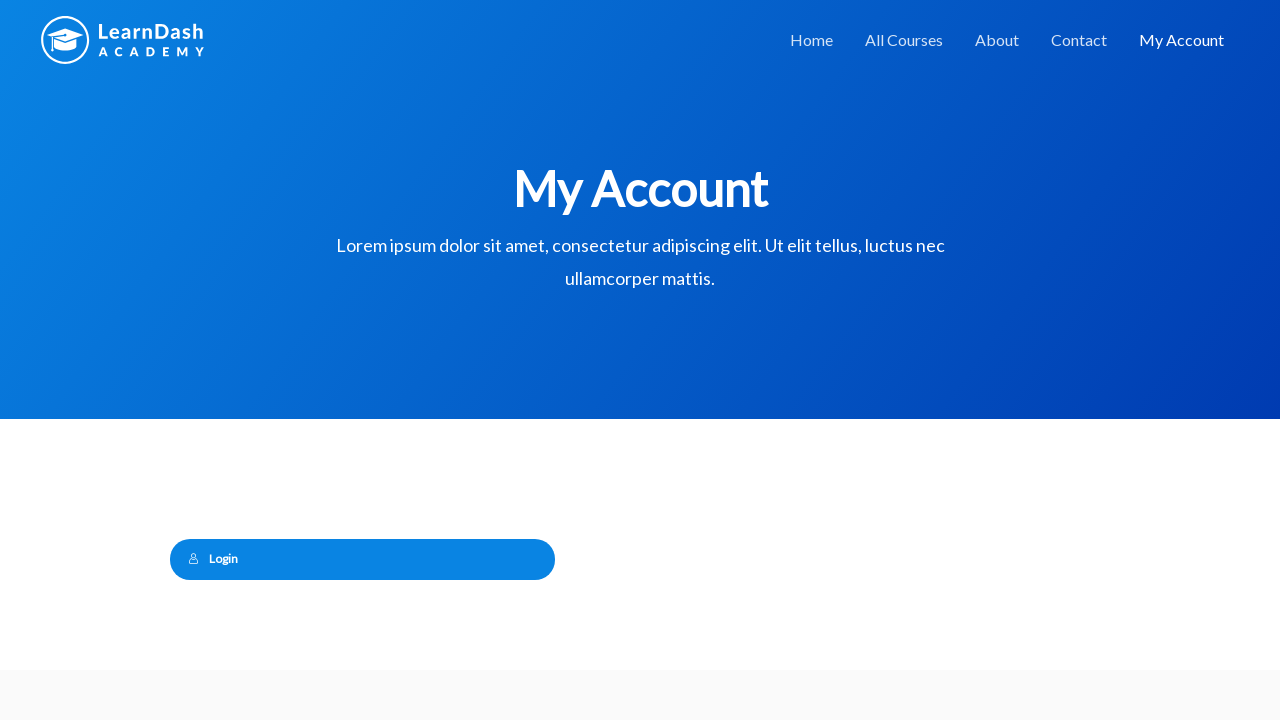

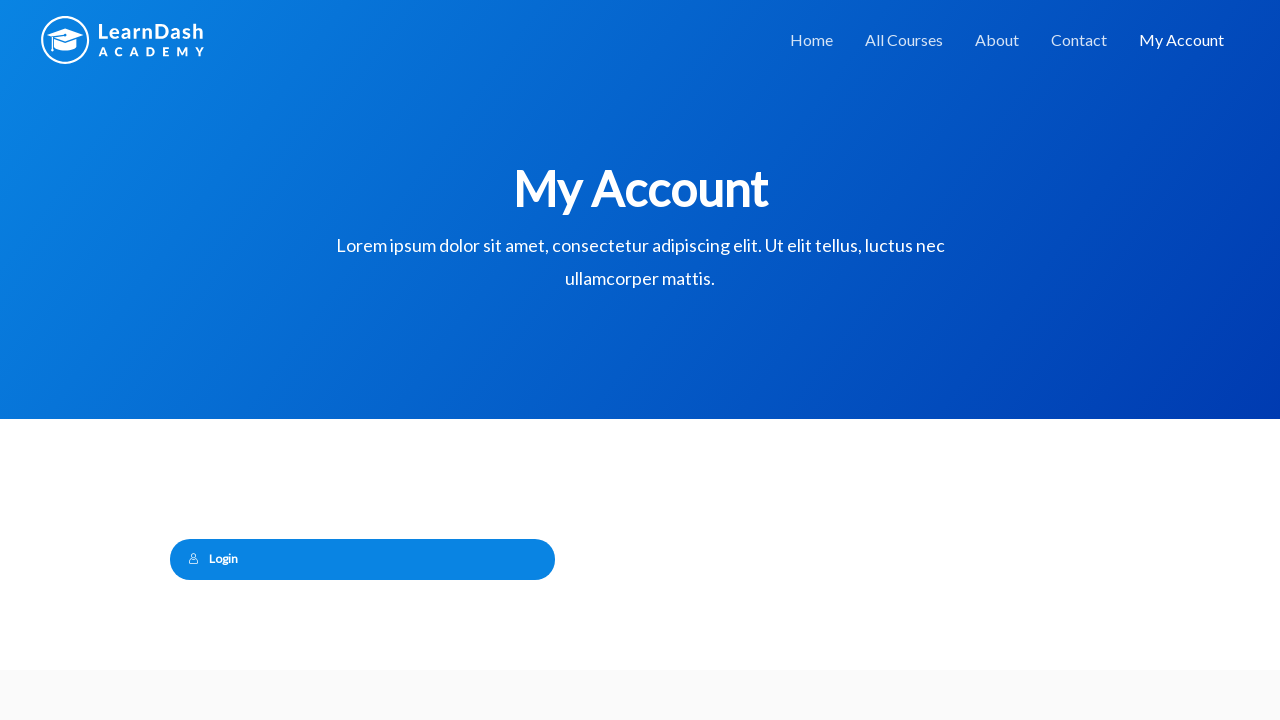